Navigates to the Qualis Lab website and verifies the page loads successfully.

Starting URL: https://www.qualis-lab.com

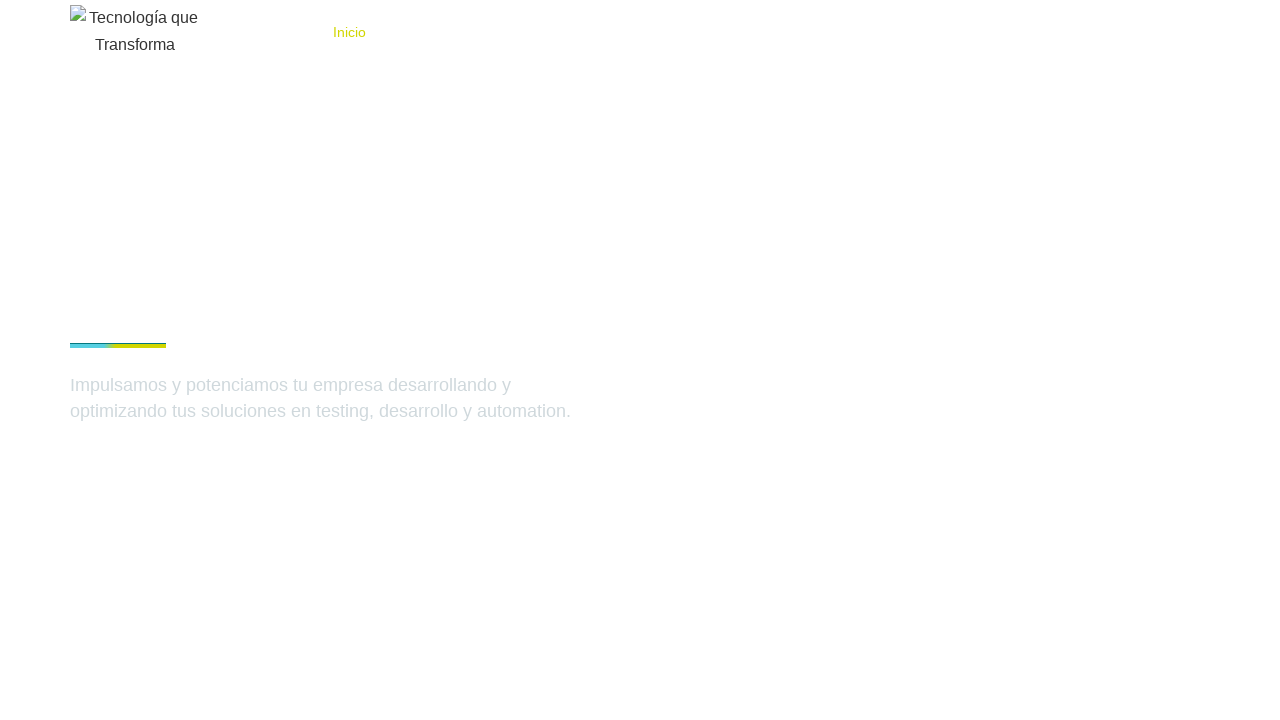

Navigated to https://www.qualis-lab.com
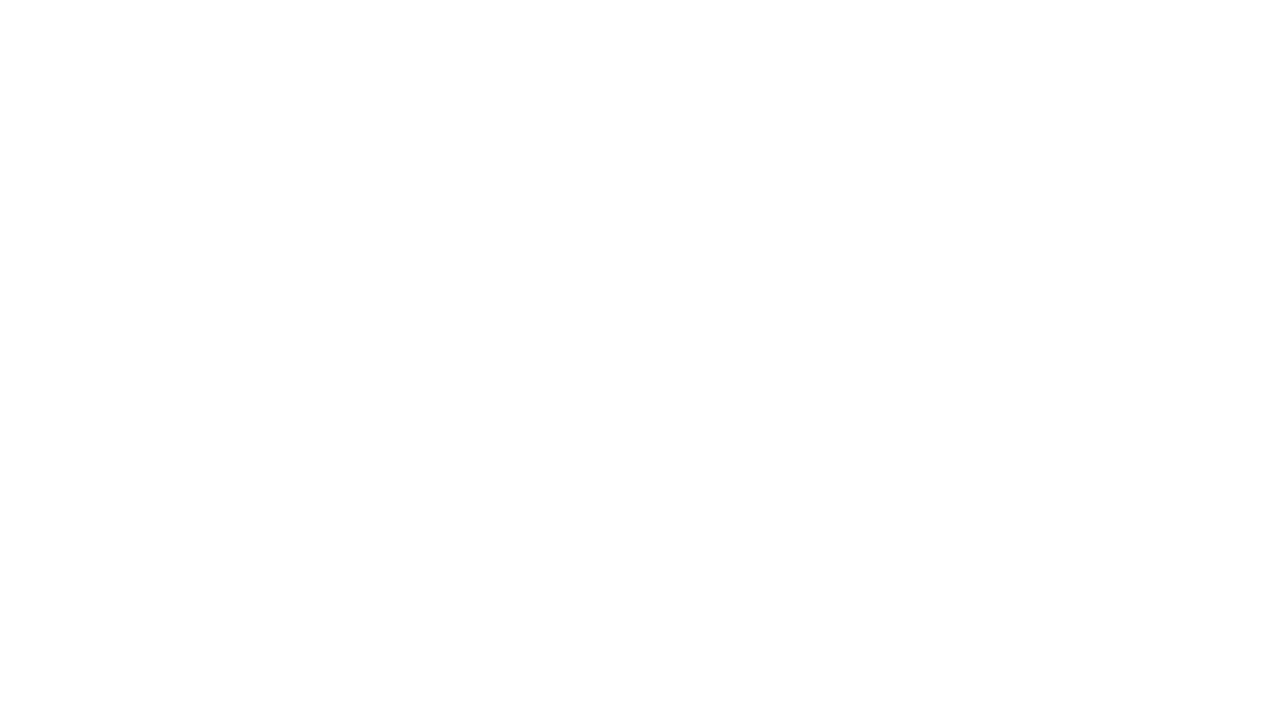

Page DOM content loaded successfully
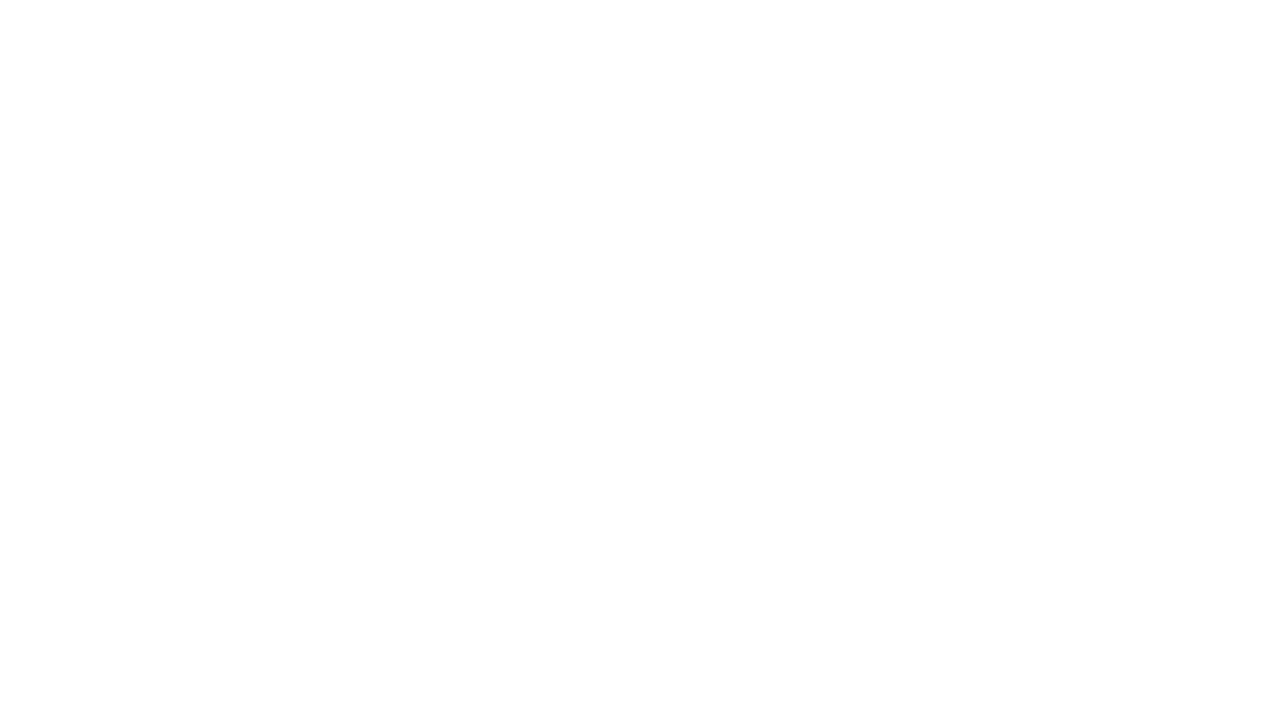

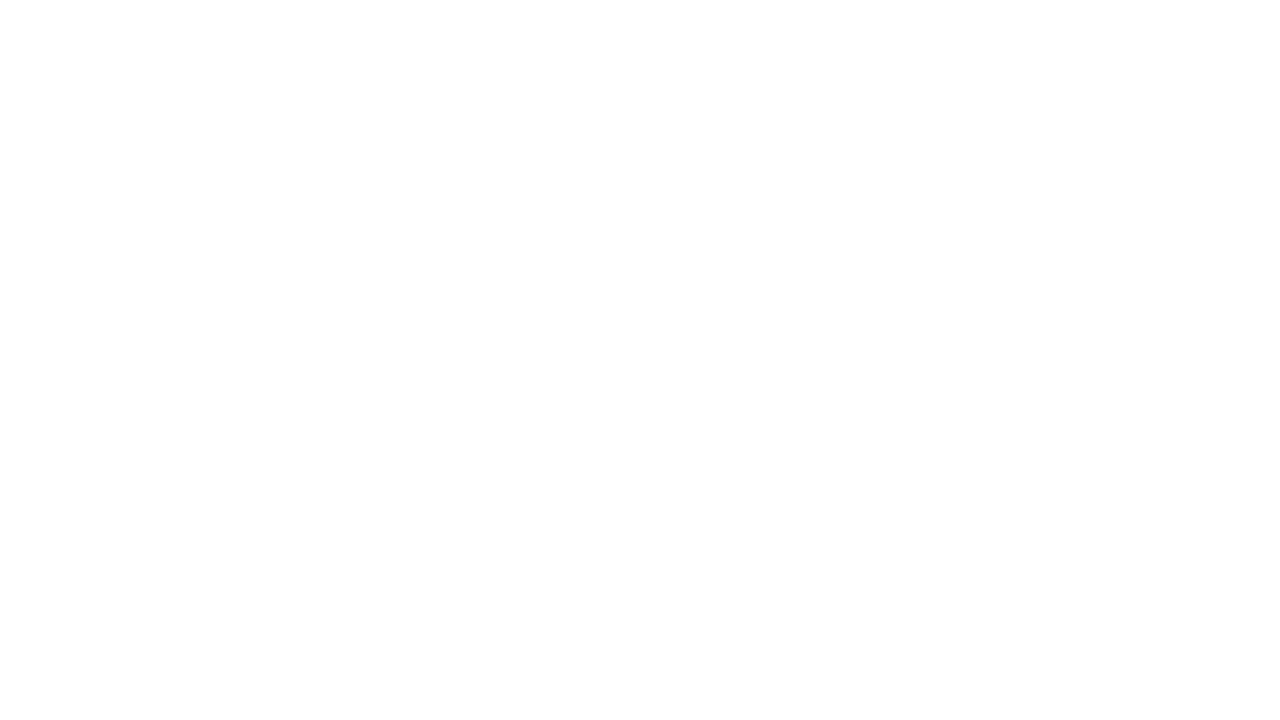